Navigates to a page and retrieves the background color CSS property of the h1 element to verify the page styling.

Starting URL: https://kristinek.github.io/site/examples/po

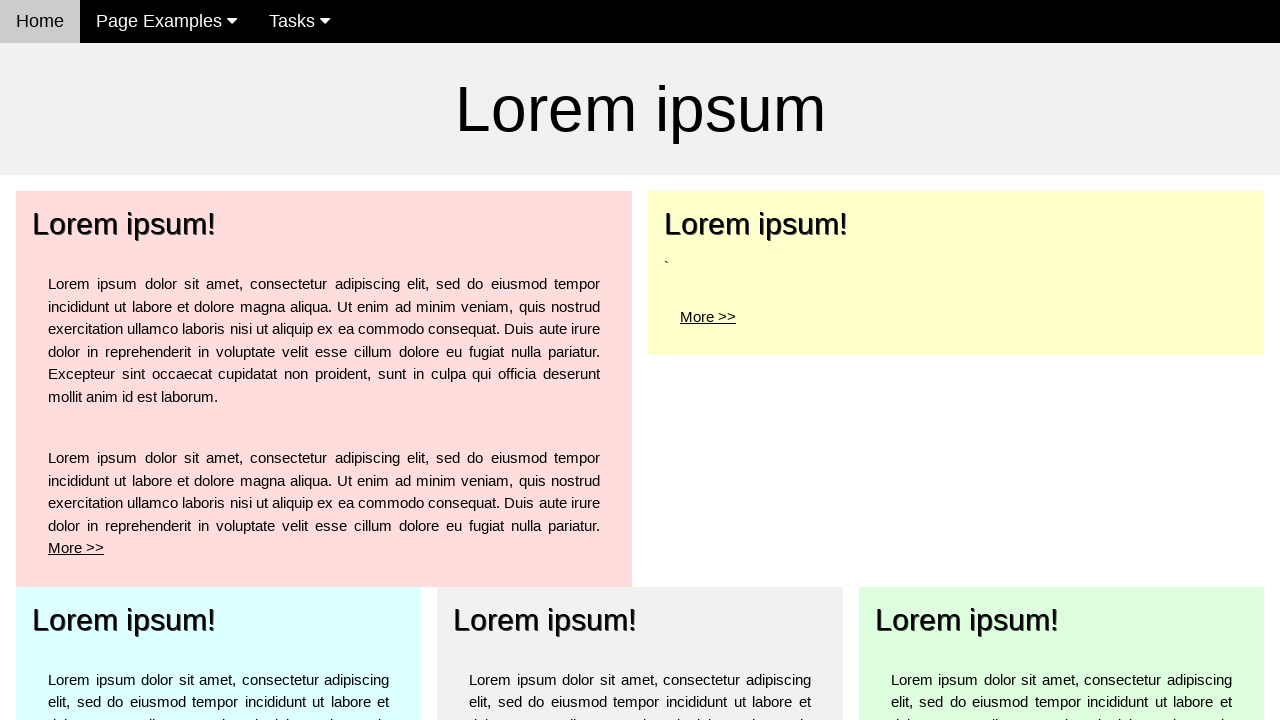

Navigated to https://kristinek.github.io/site/examples/po
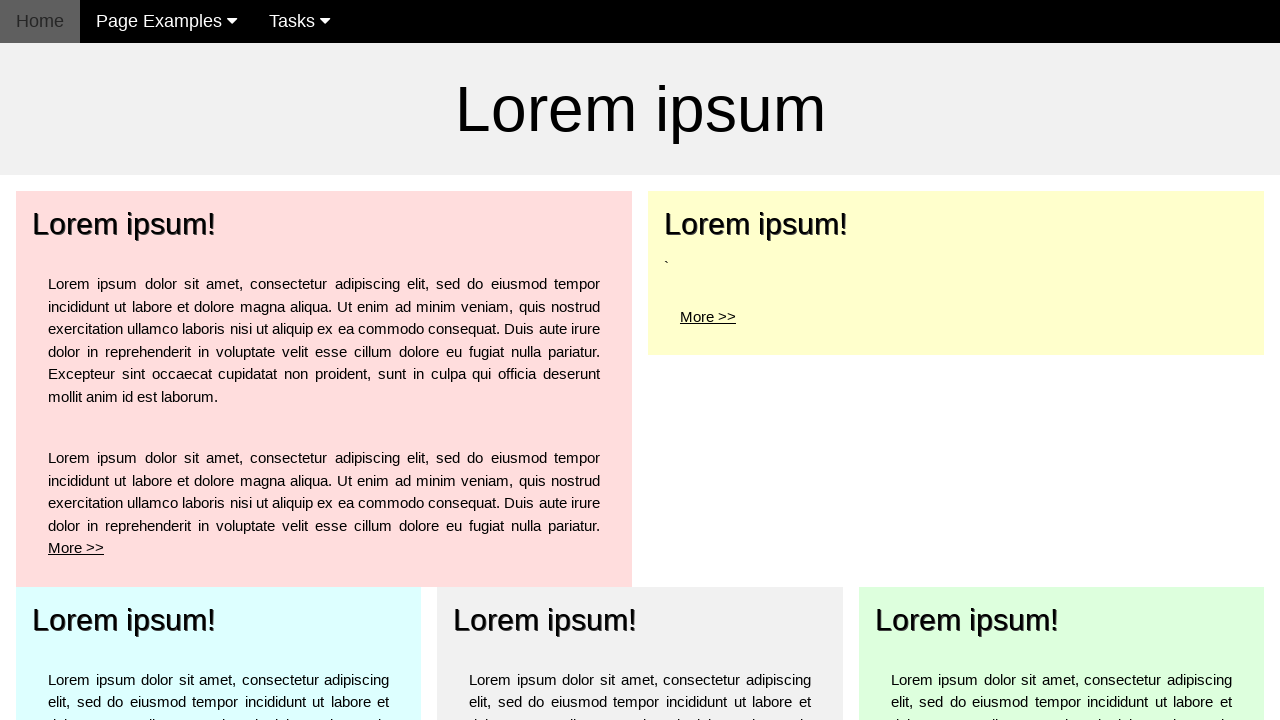

Waited for h1 element to be available
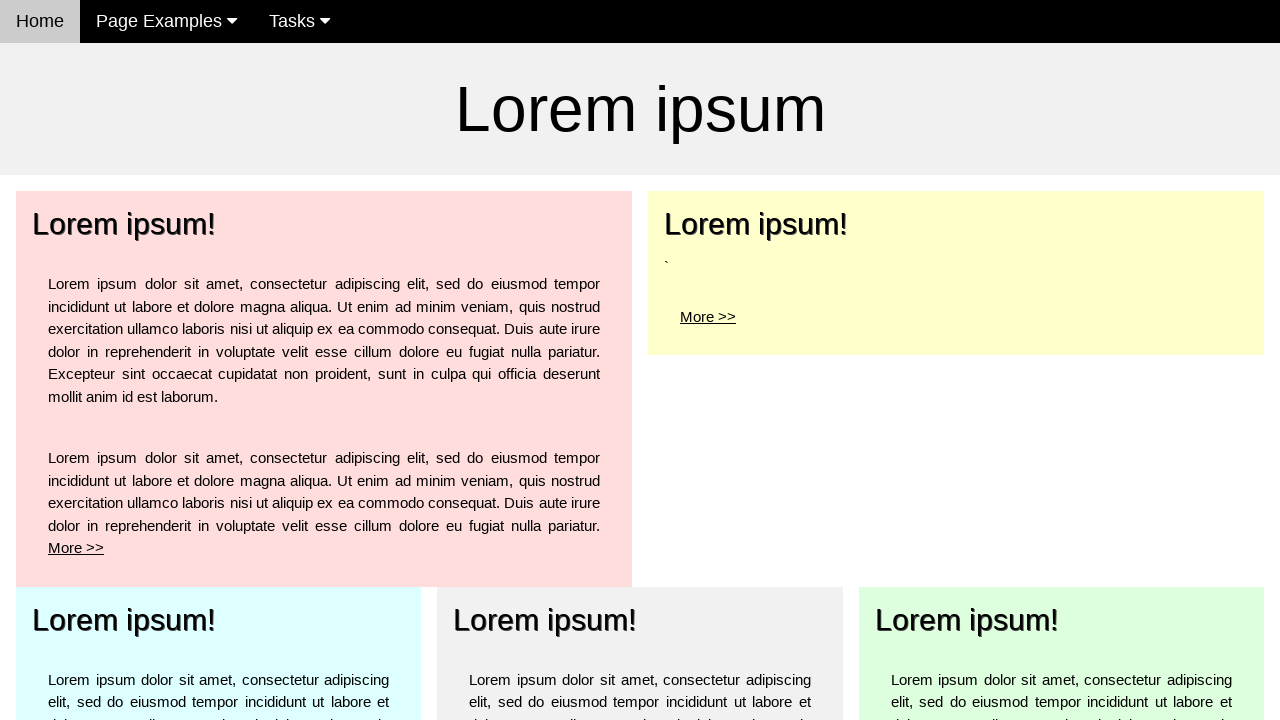

Retrieved h1 background color CSS property: rgba(0, 0, 0, 0)
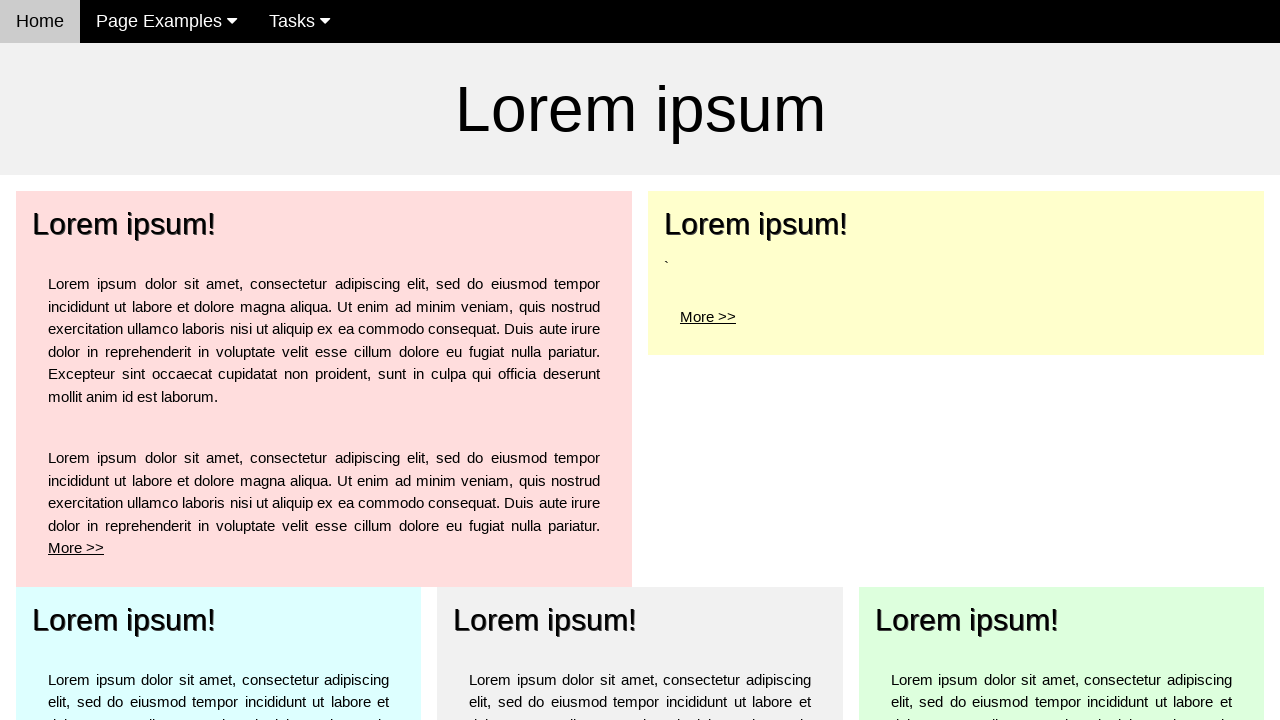

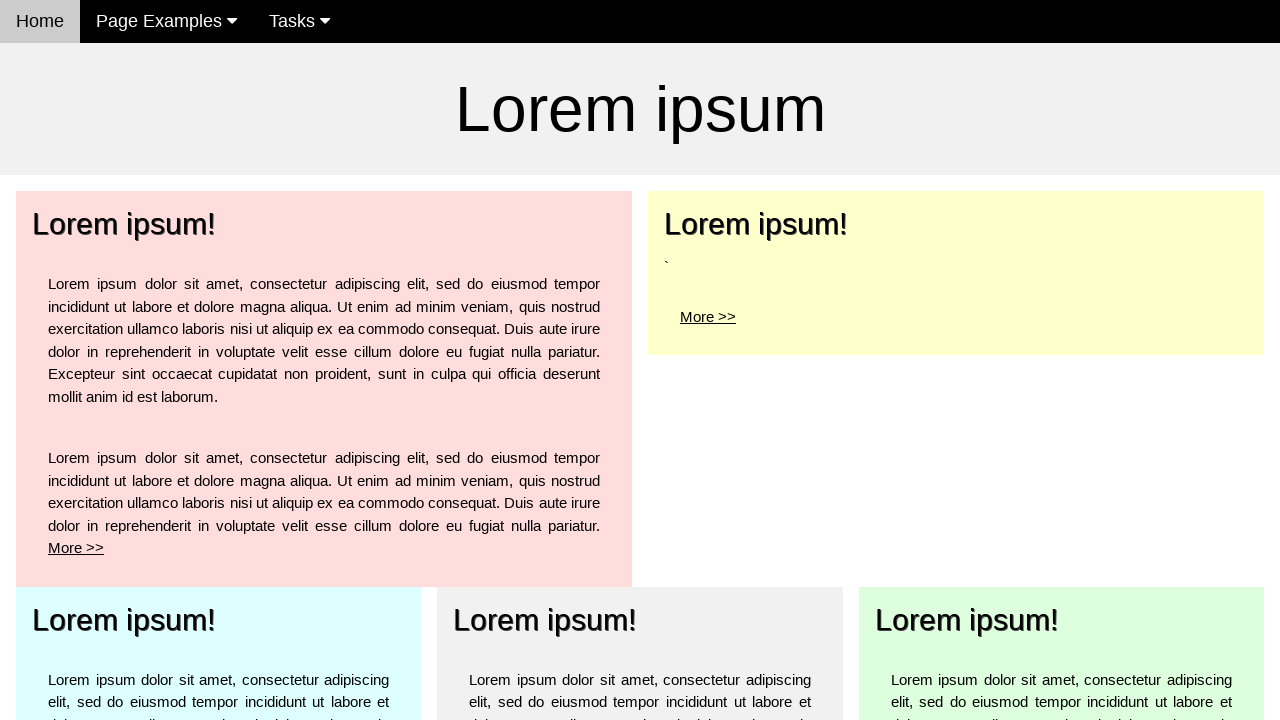